Verifies that the JCPenney logo is visible on the homepage by checking if the logo element is displayed.

Starting URL: https://www.jcpenney.com

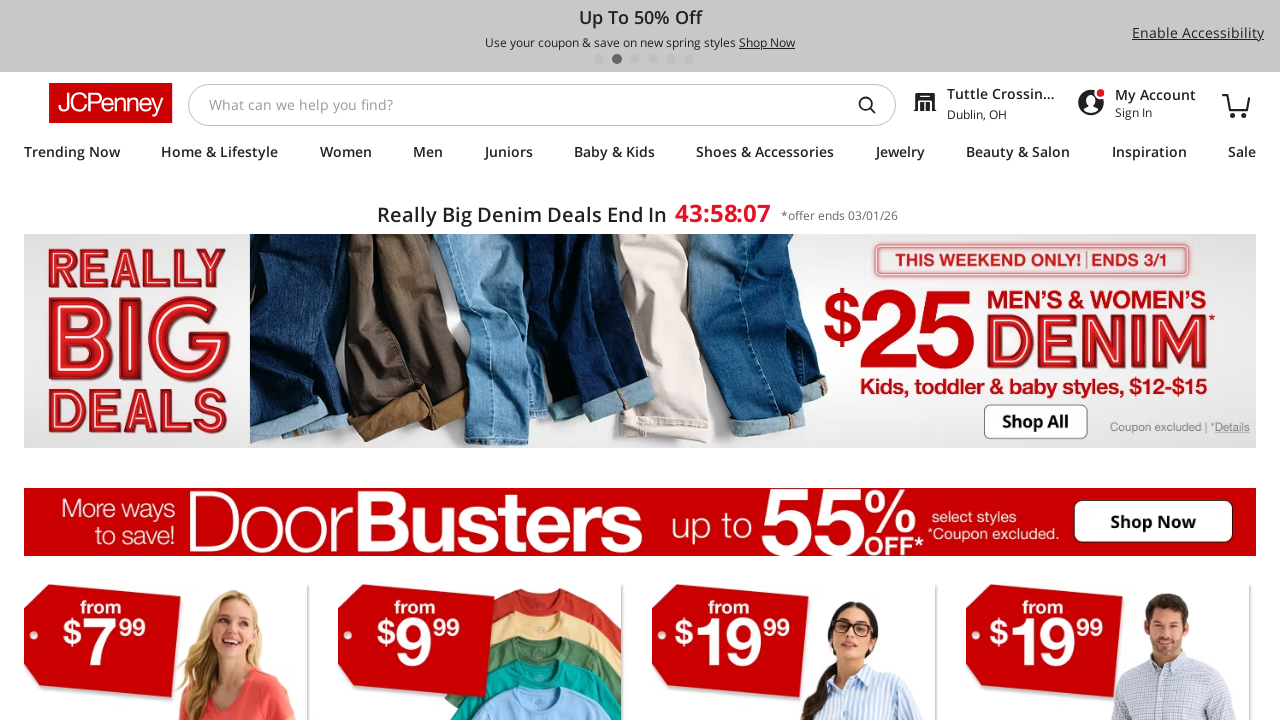

Waited for JCPenney logo element to load
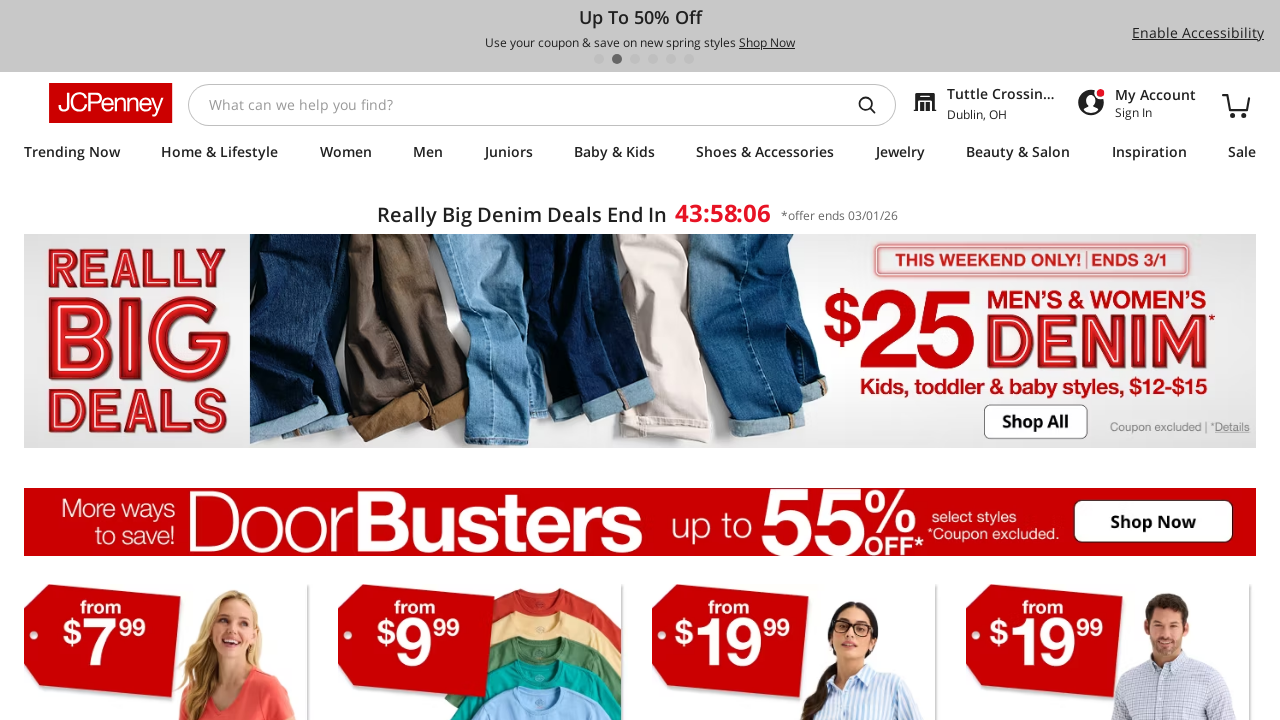

Located JCPenney logo element
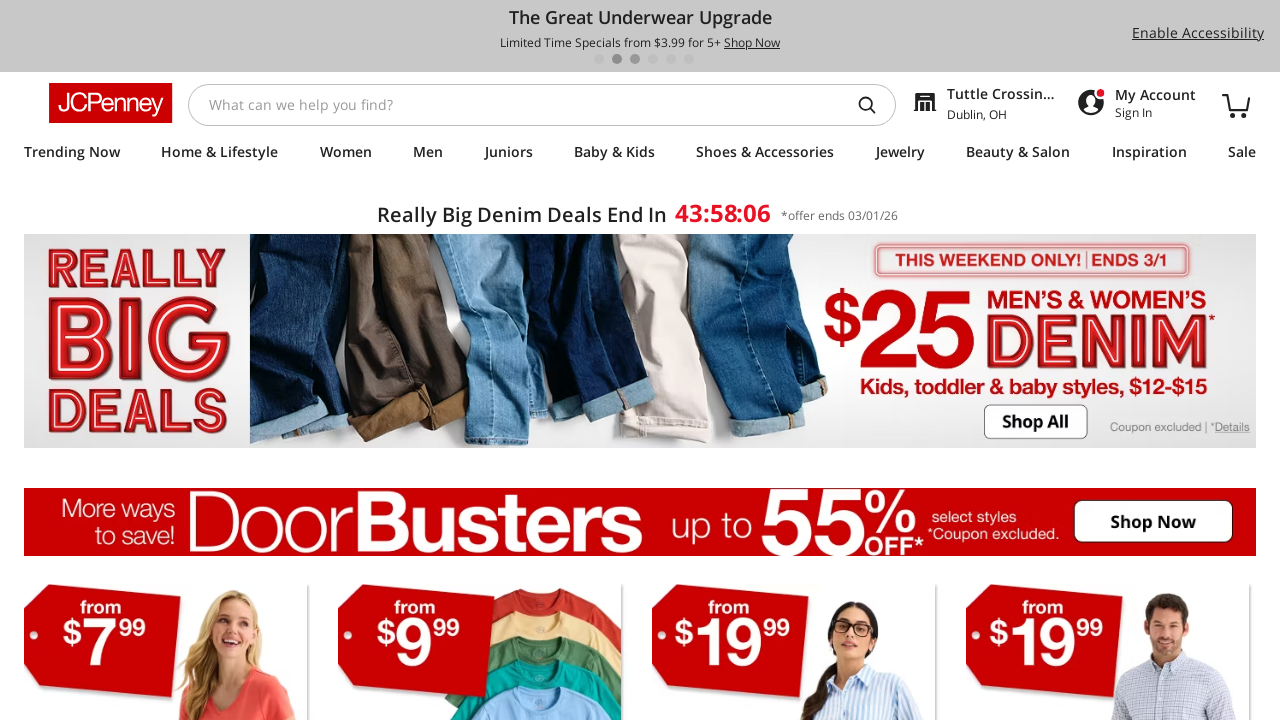

Verified JCPenney logo is visible on homepage
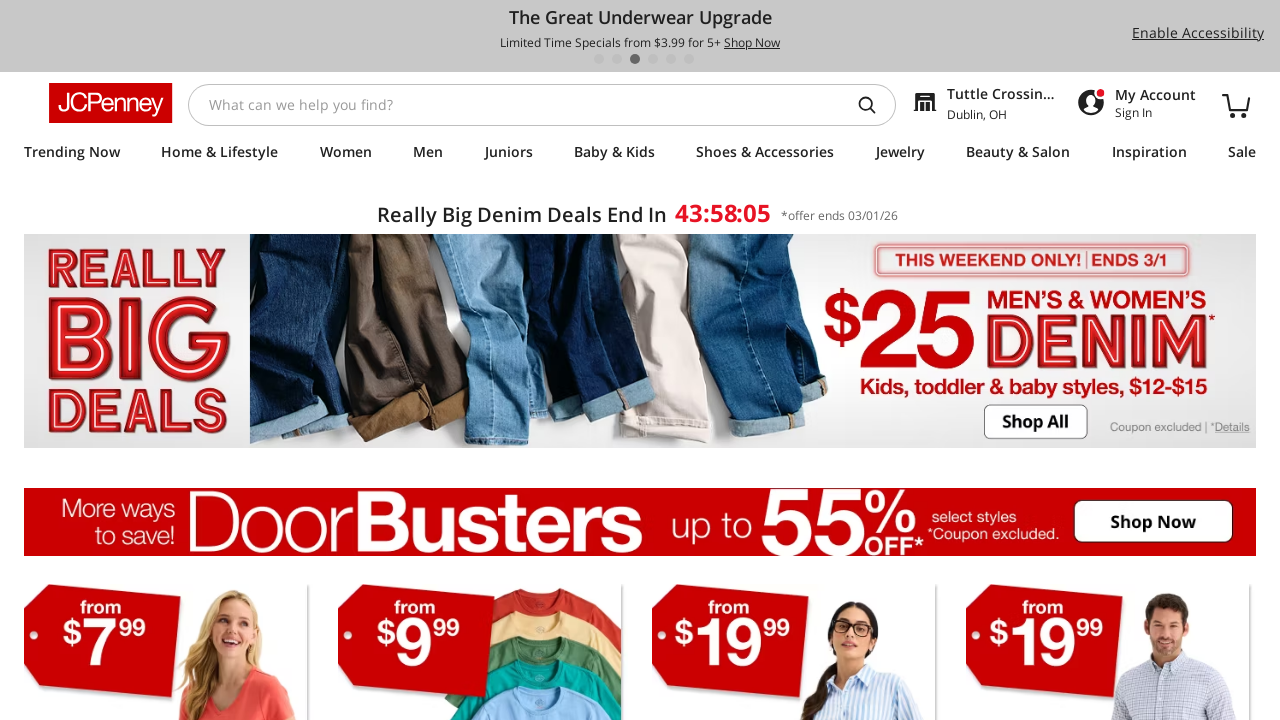

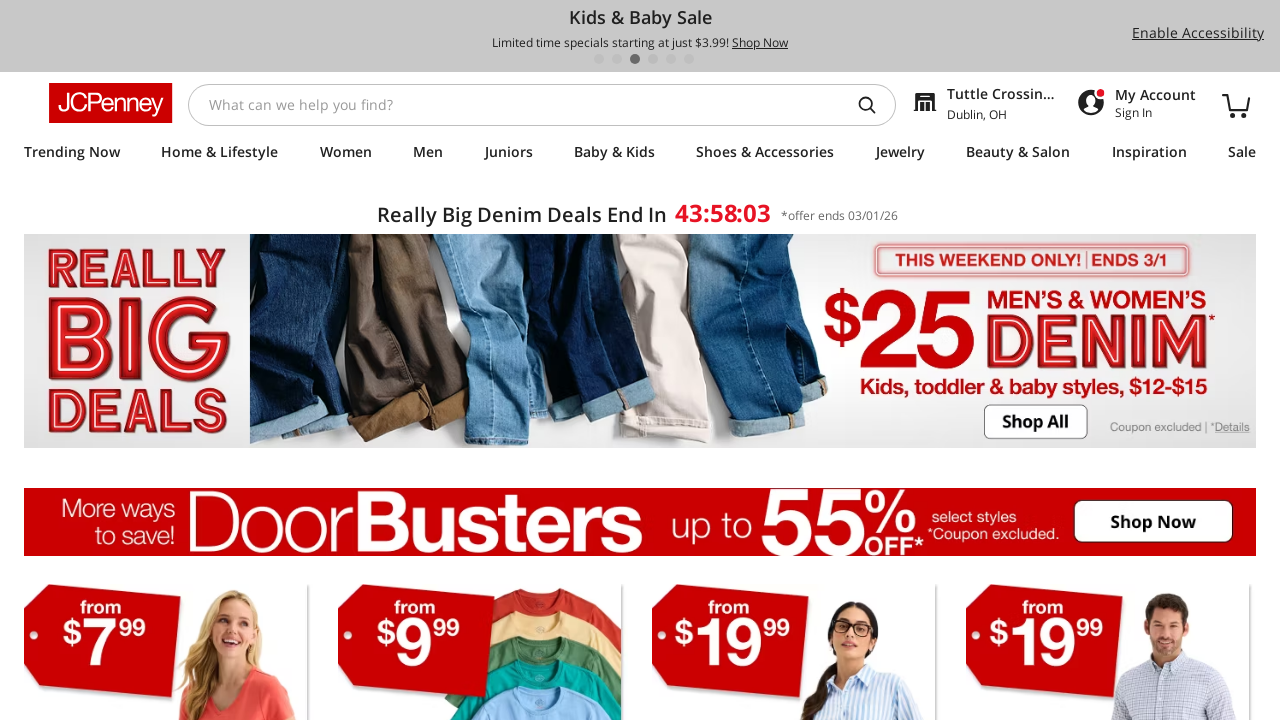